Tests an emoji picker interface by switching to an iframe, clicking emoji tabs, filling multiple form fields, and submitting the form

Starting URL: https://www.jqueryscript.net/demo/Easy-iFrame-based-Twitter-Emoji-Picker-Plugin-jQuery-Emoojis/

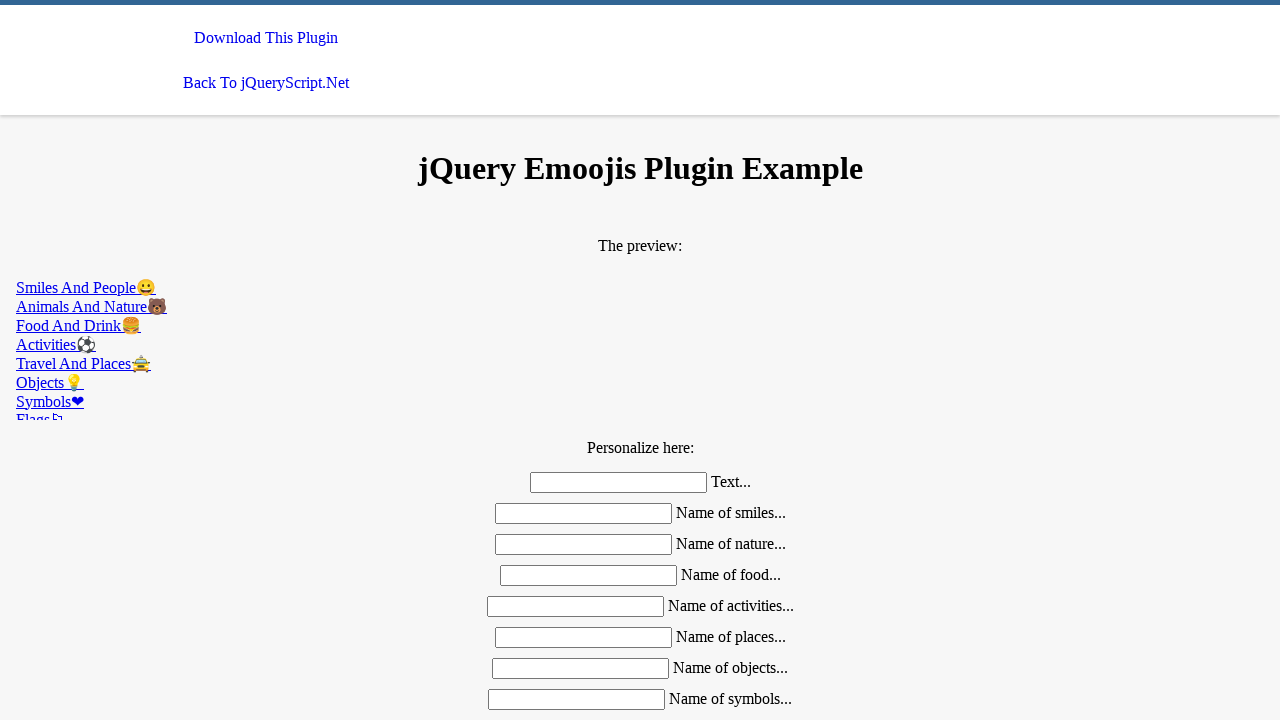

Switched to emoji picker iframe
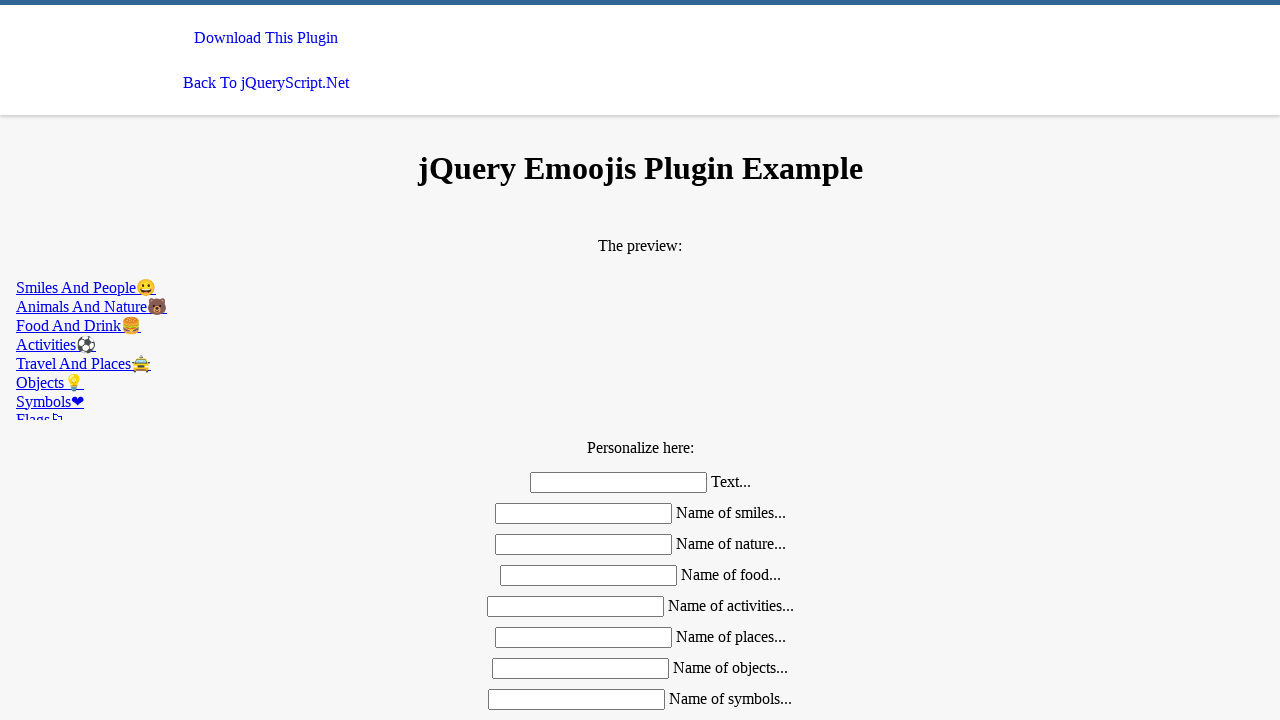

Clicked nature emoji tab at (640, 288) on (//a[@class='mdl-tabs__tab'])[1]
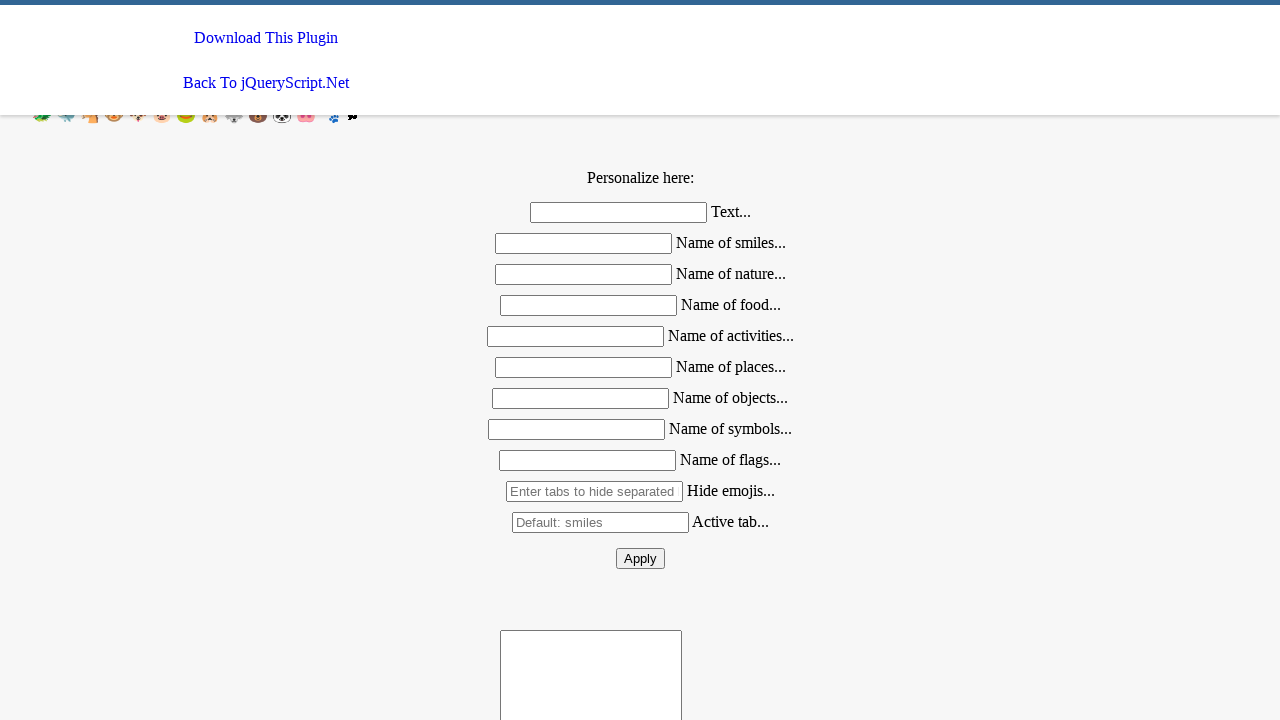

Nature emoji tab loaded
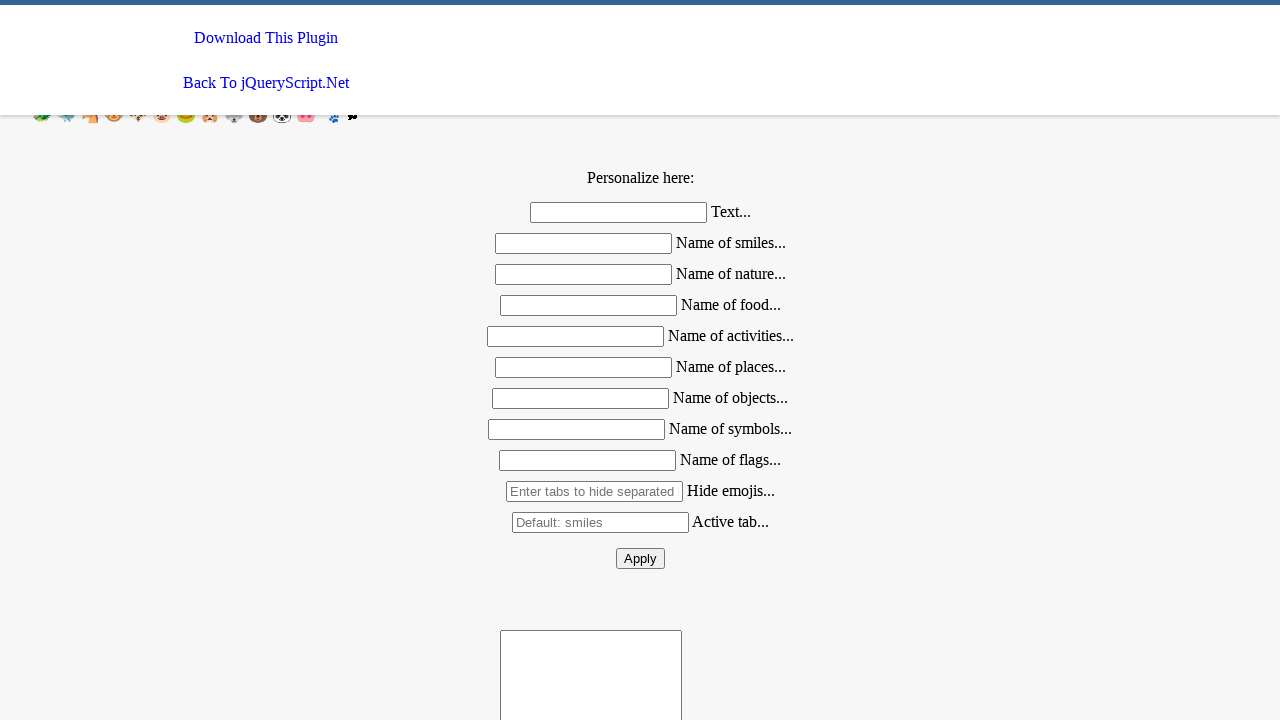

Filled first form field with 'John' on (//input[@type='text'])[1]
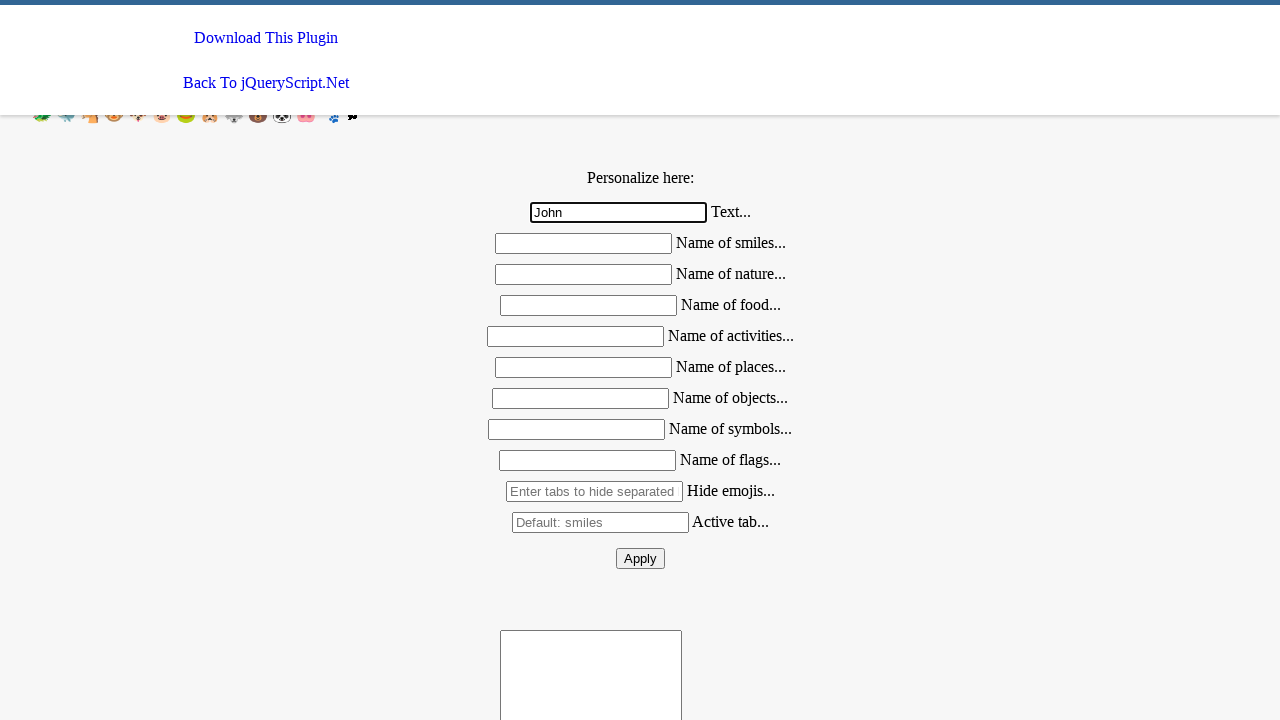

Filled second form field with 'Smile' on (//input[@type='text'])[2]
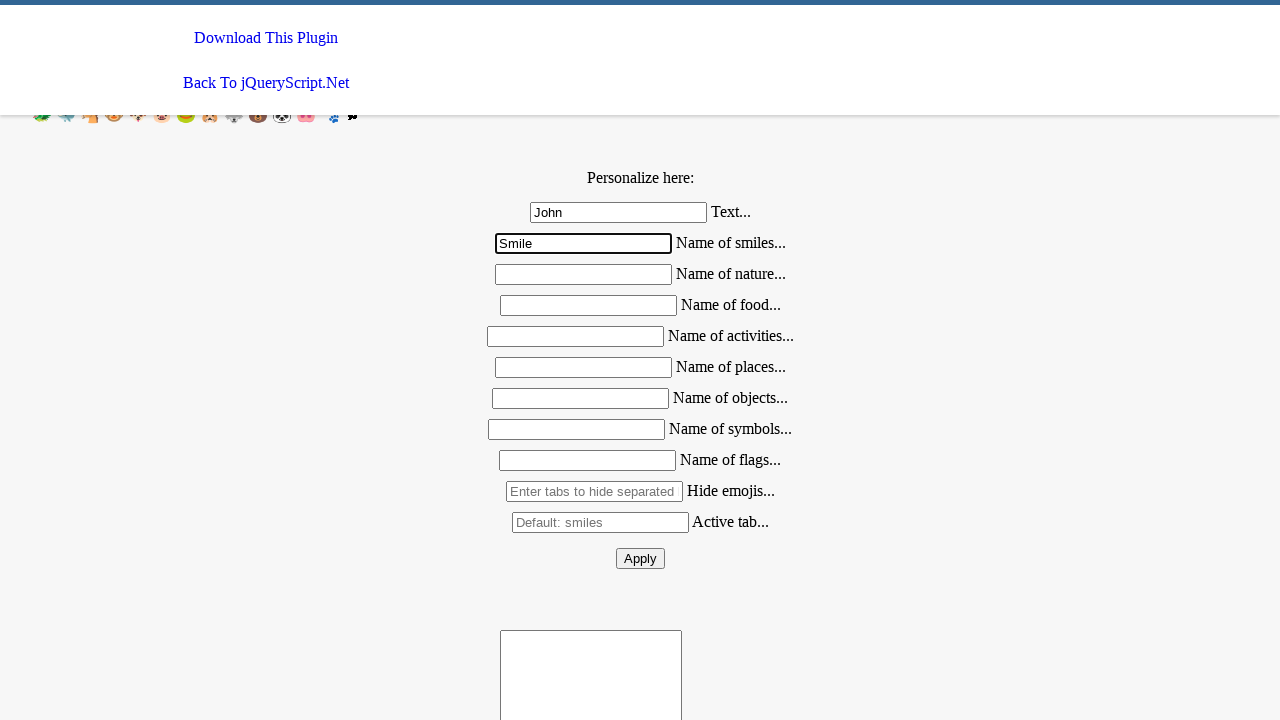

Filled third form field with 'Nature' on (//input[@type='text'])[3]
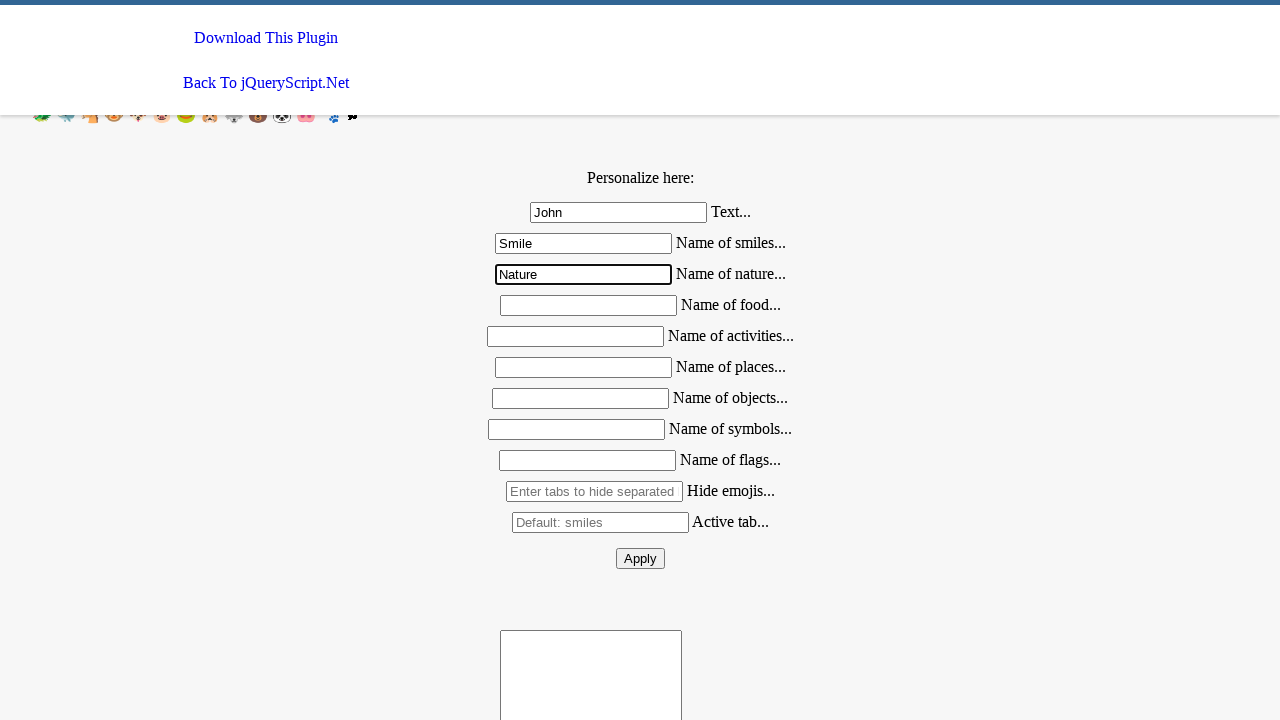

Filled fourth form field with 'Food' on (//input[@type='text'])[4]
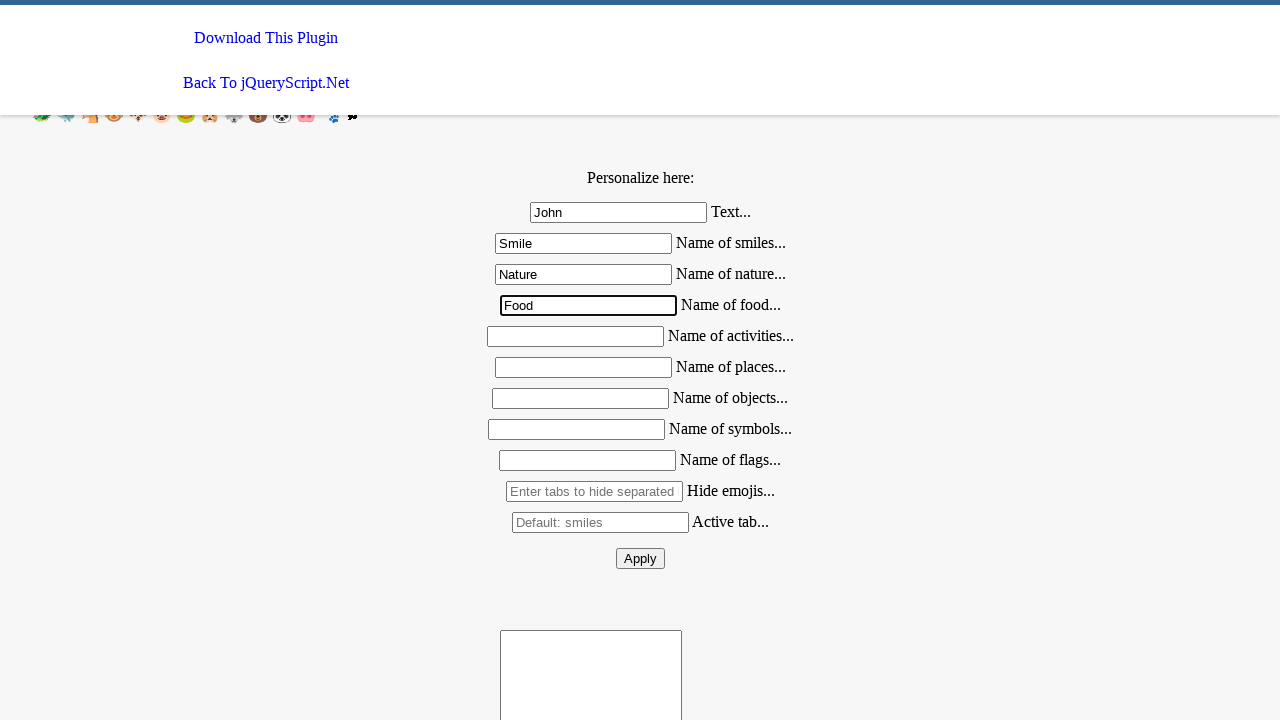

Filled fifth form field with 'Activity' on (//input[@type='text'])[5]
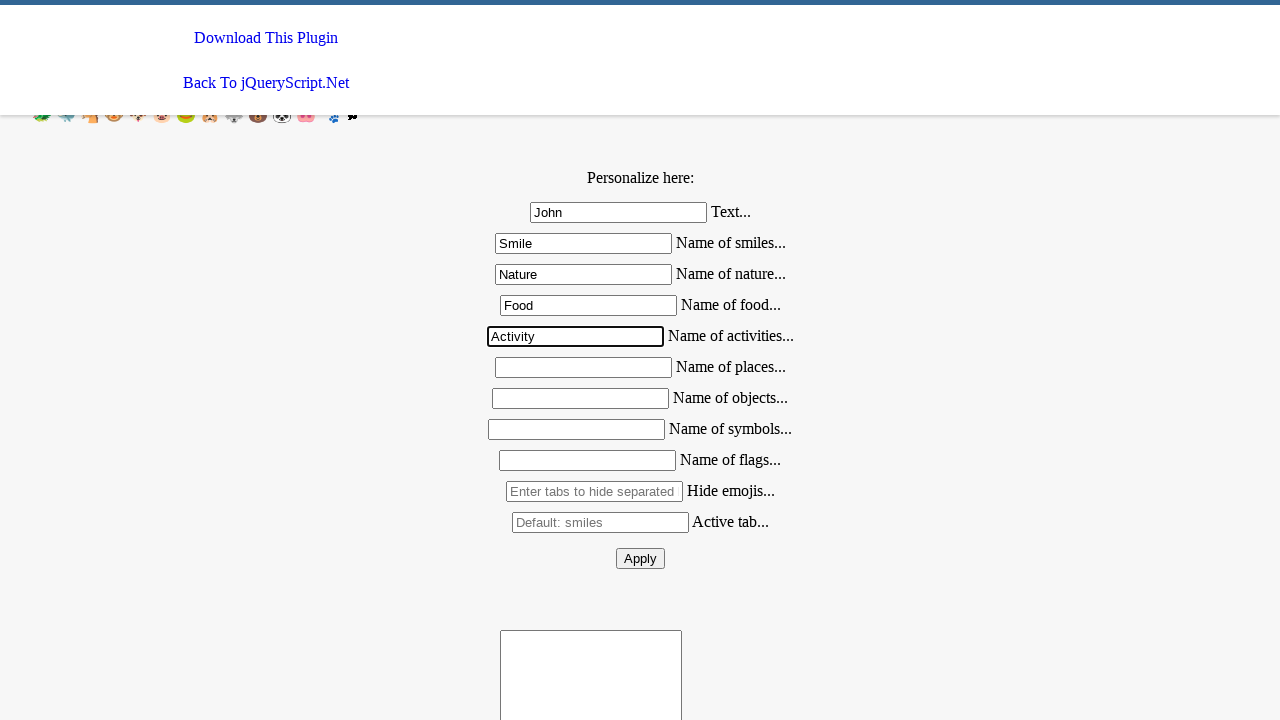

Filled sixth form field with 'Location' on (//input[@type='text'])[6]
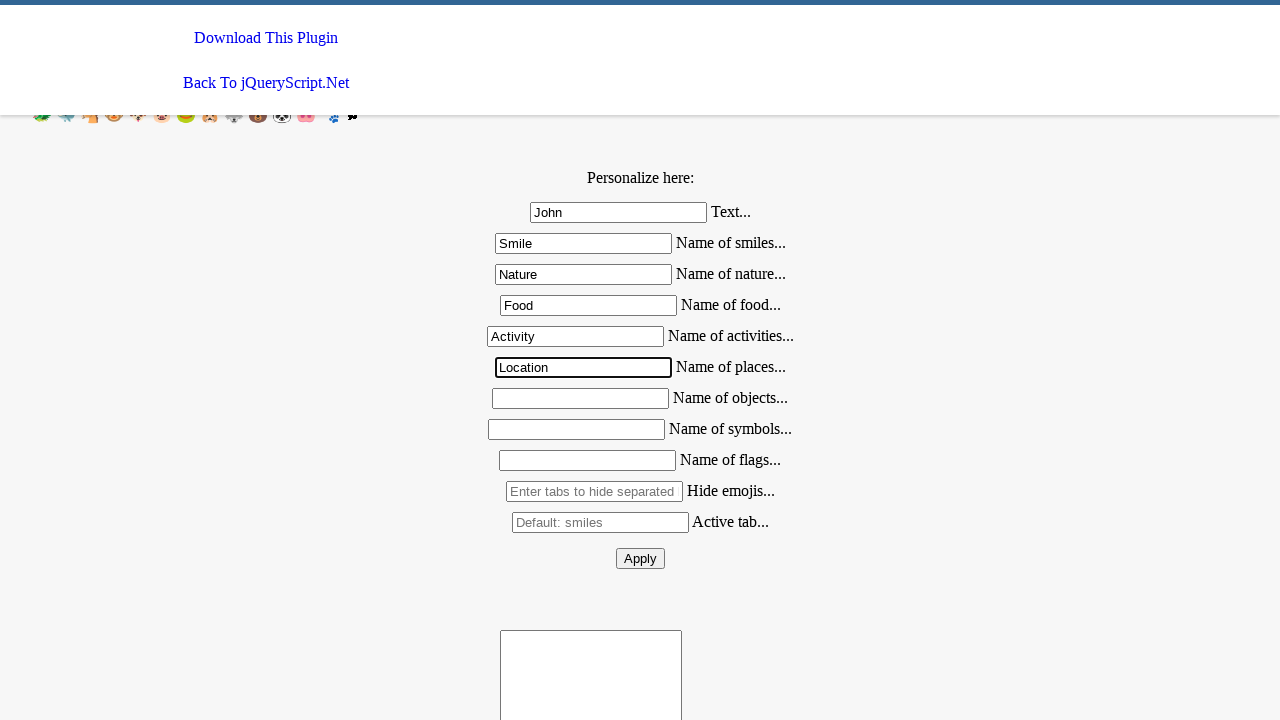

Filled seventh form field with 'Object' on (//input[@type='text'])[7]
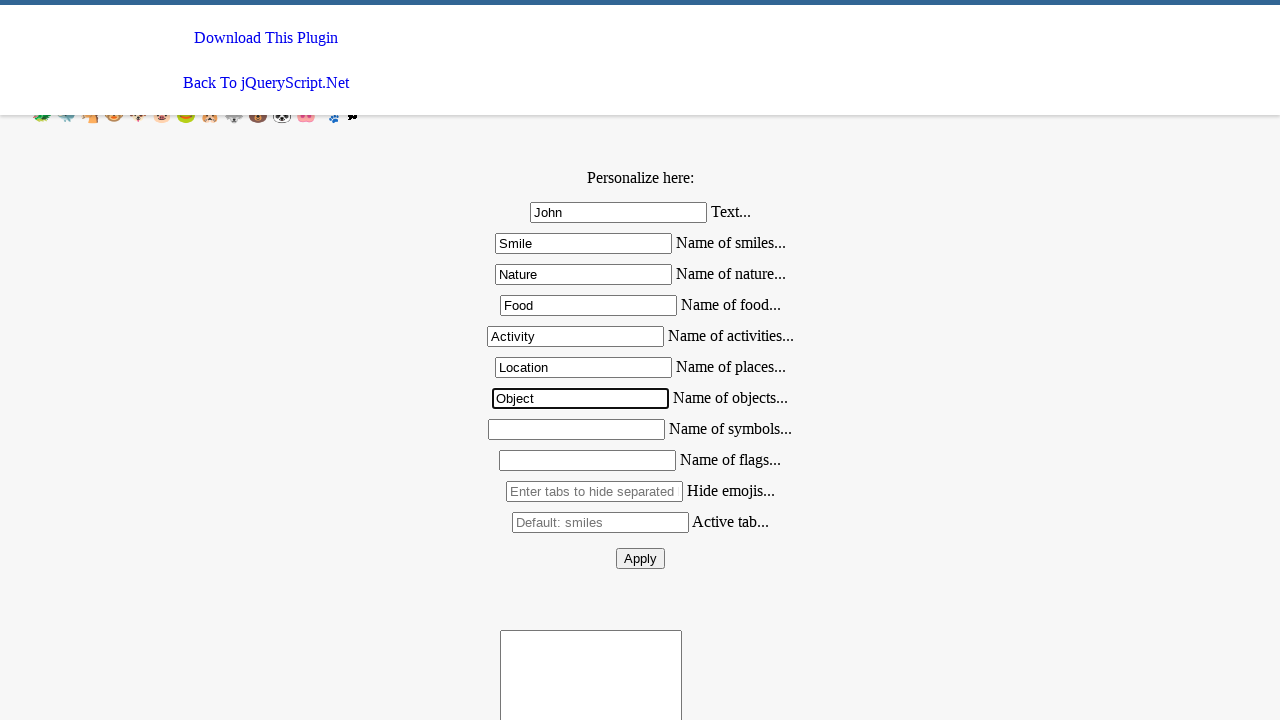

Filled eighth form field with 'Symbol' on (//input[@type='text'])[8]
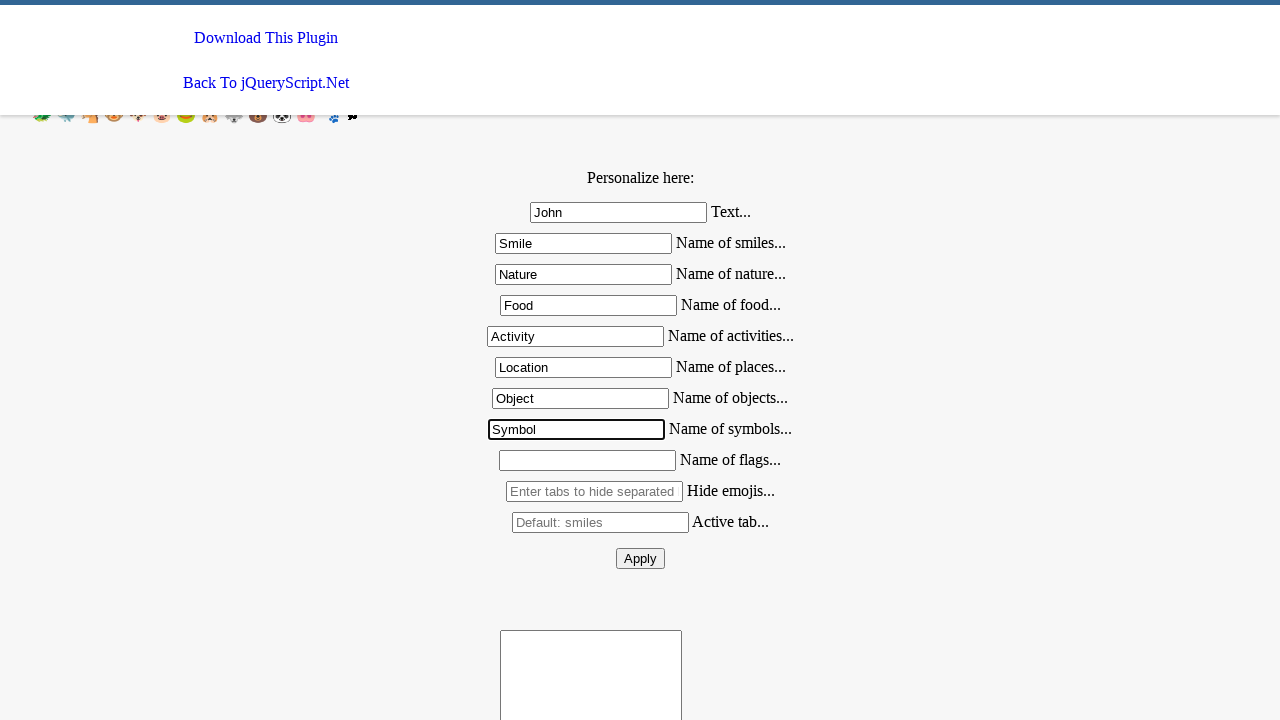

Filled ninth form field with 'Flag' on (//input[@type='text'])[9]
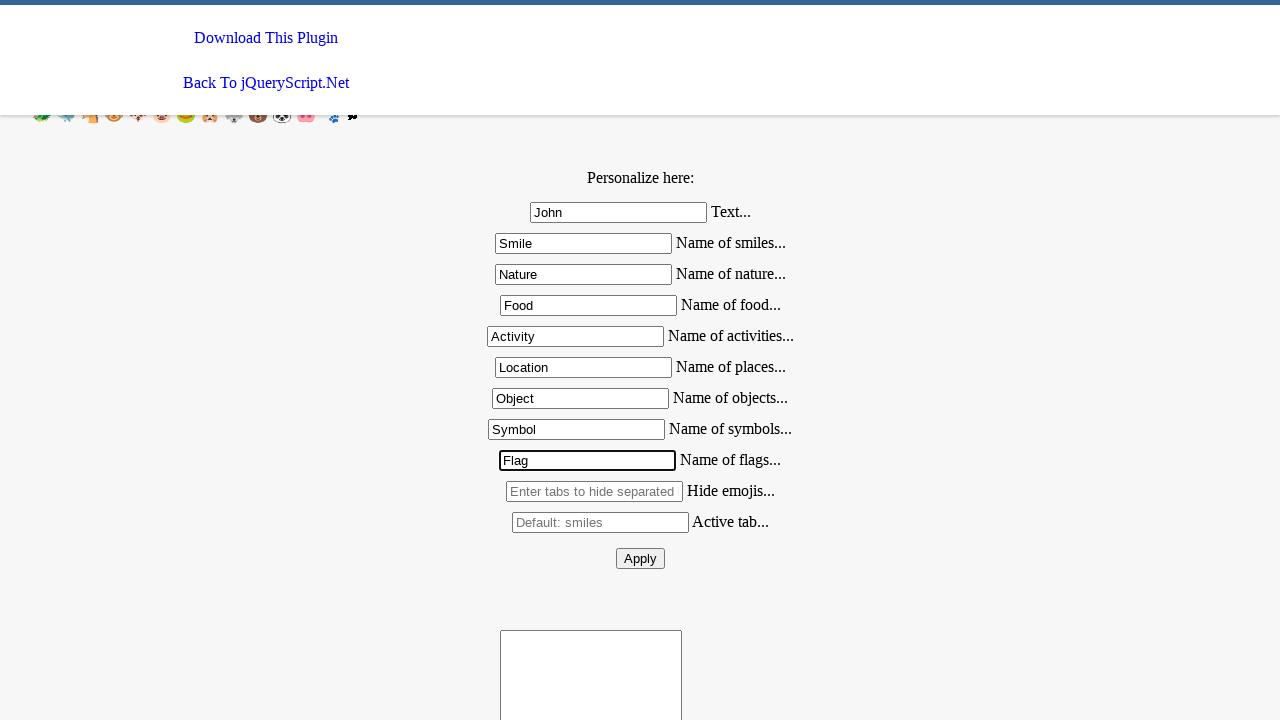

Filled tenth form field with 'Shortcut1' on (//input[@type='text'])[10]
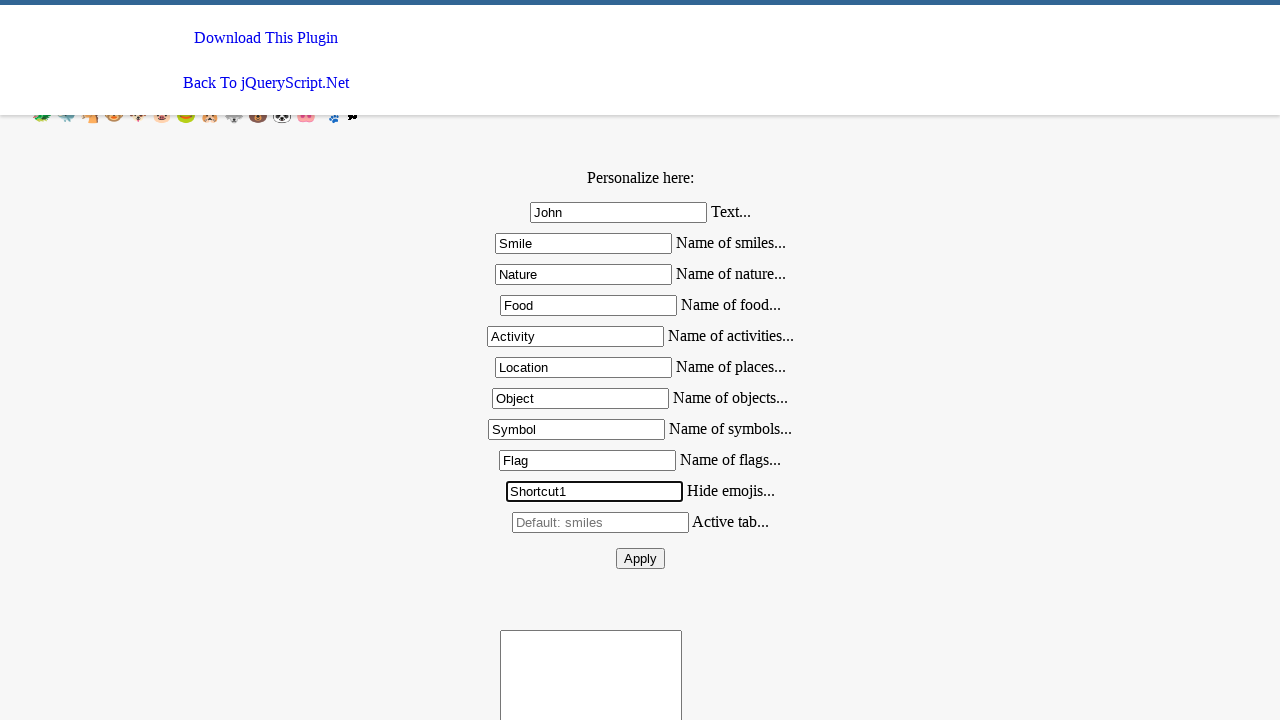

Filled eleventh form field with 'Shortcut2' on (//input[@type='text'])[11]
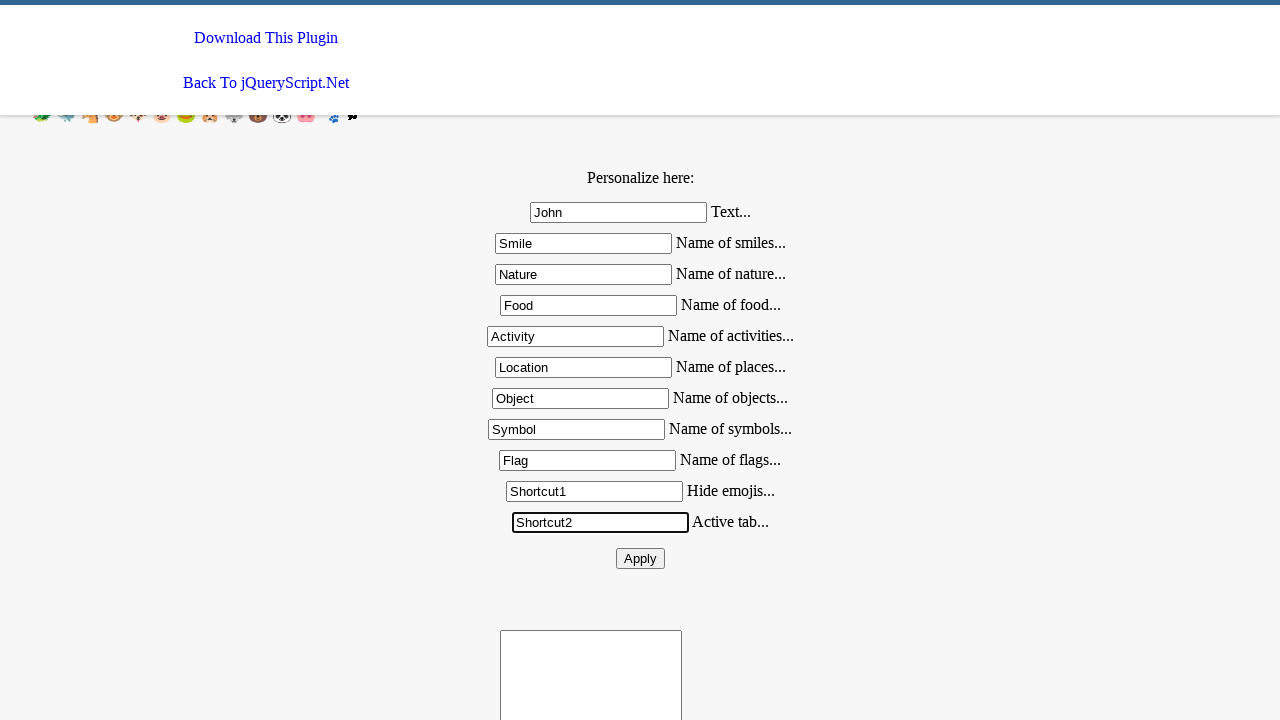

Clicked Apply button to submit form at (640, 558) on xpath=//*[@id='send']
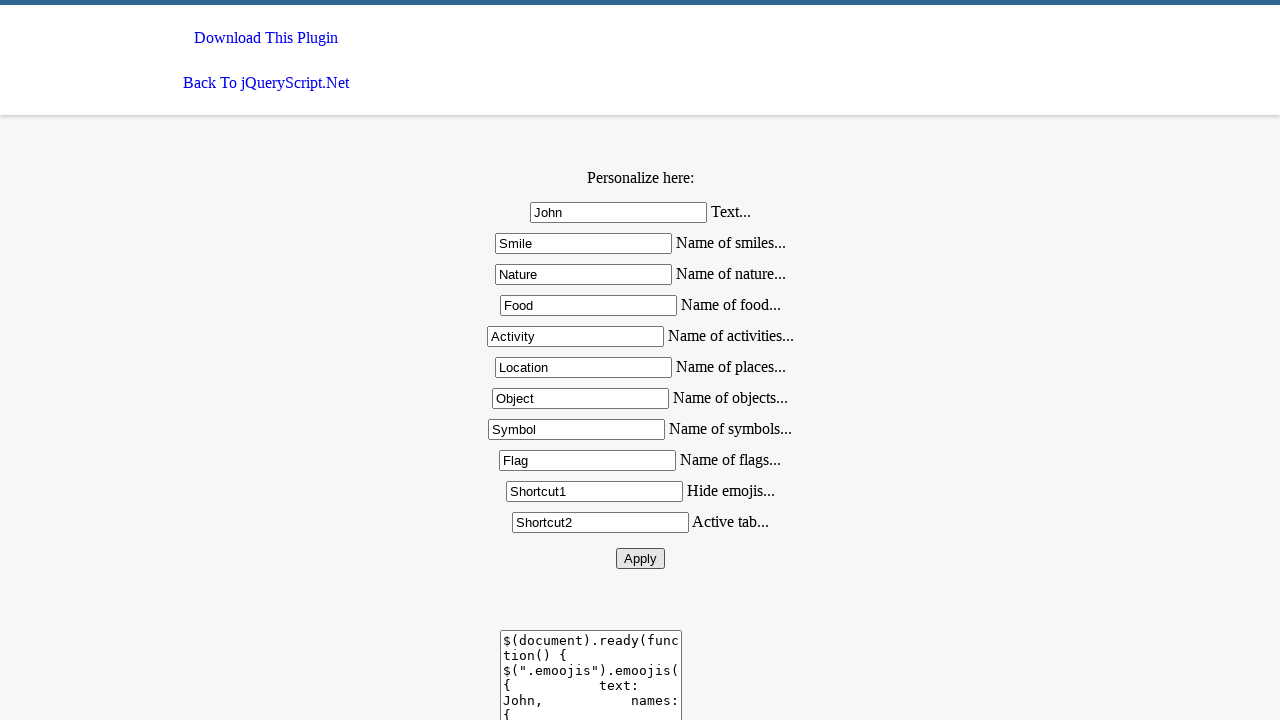

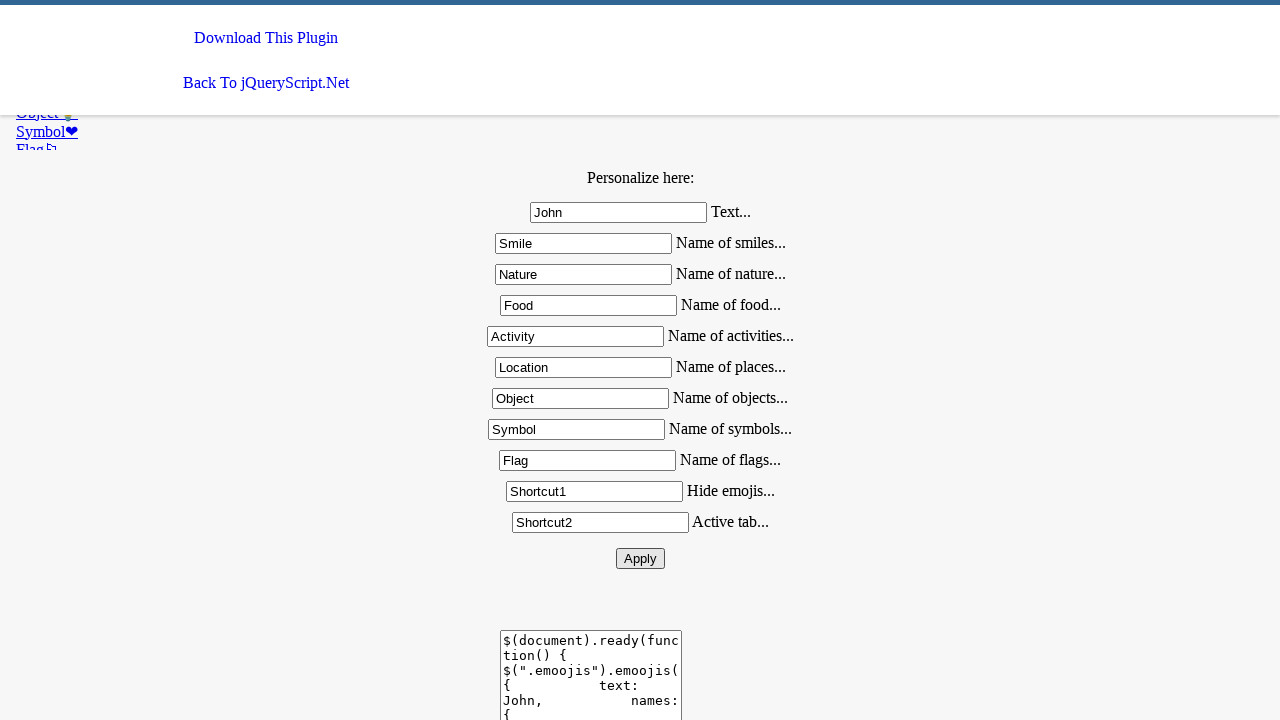